Tests drag and drop functionality within an iframe on the jQuery UI demo page by dragging an element to a drop target.

Starting URL: https://jqueryui.com/droppable/

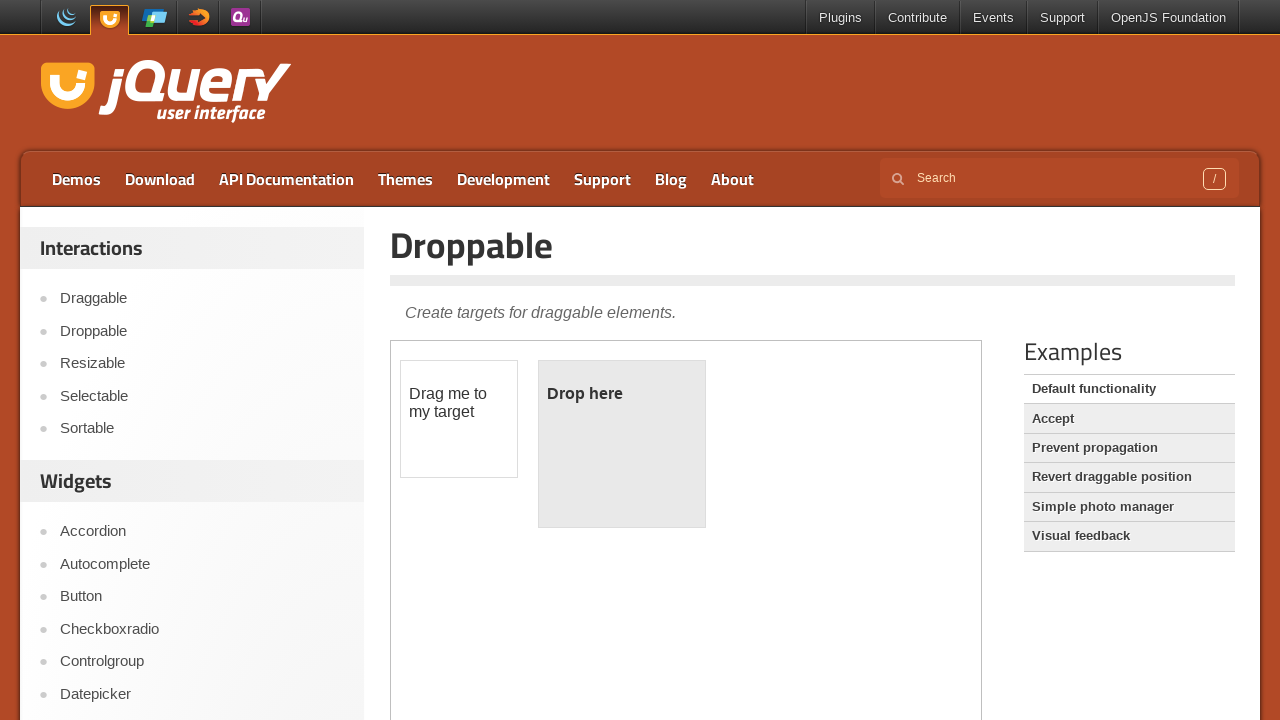

Navigated to jQuery UI droppable demo page
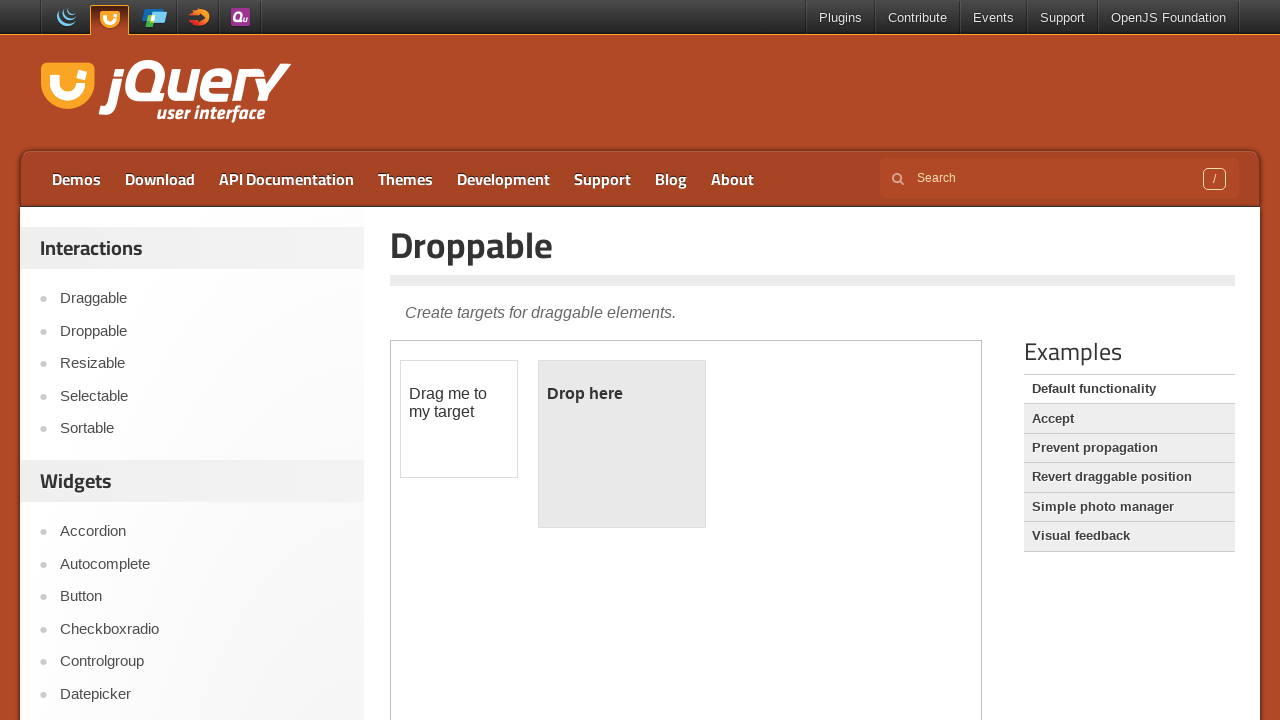

Located the demo frame iframe
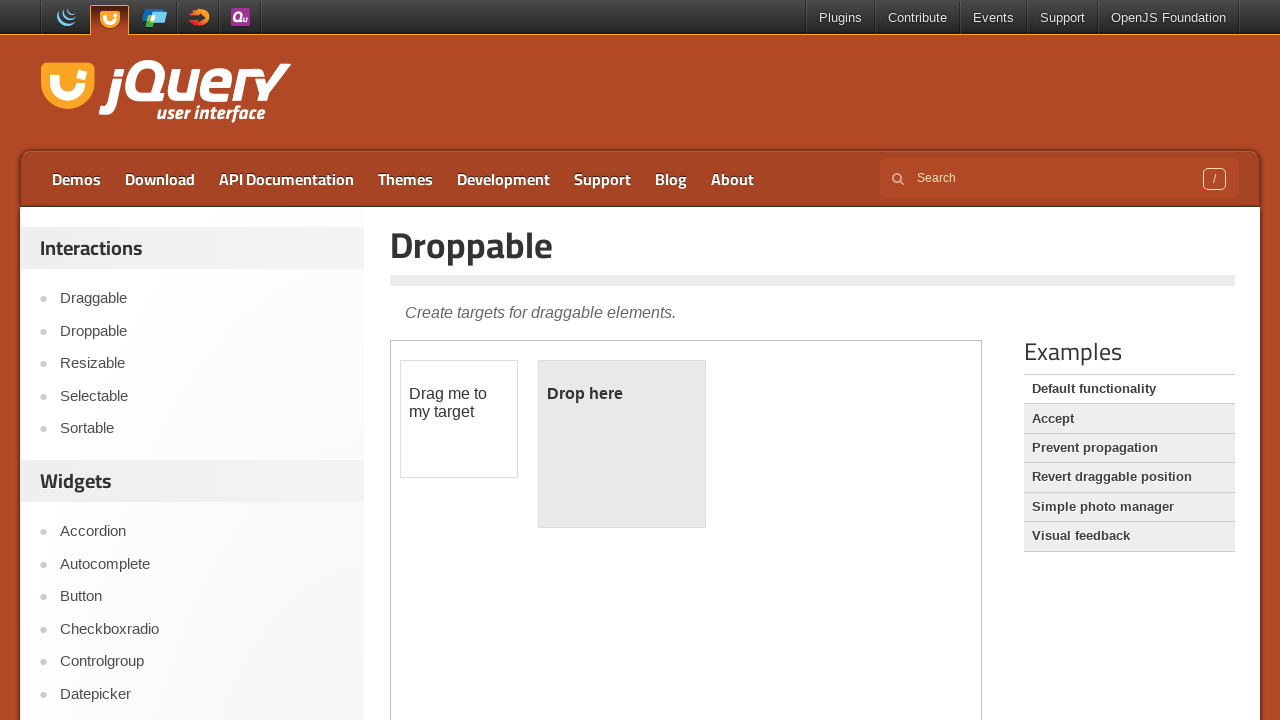

Located draggable element with ID 'draggable'
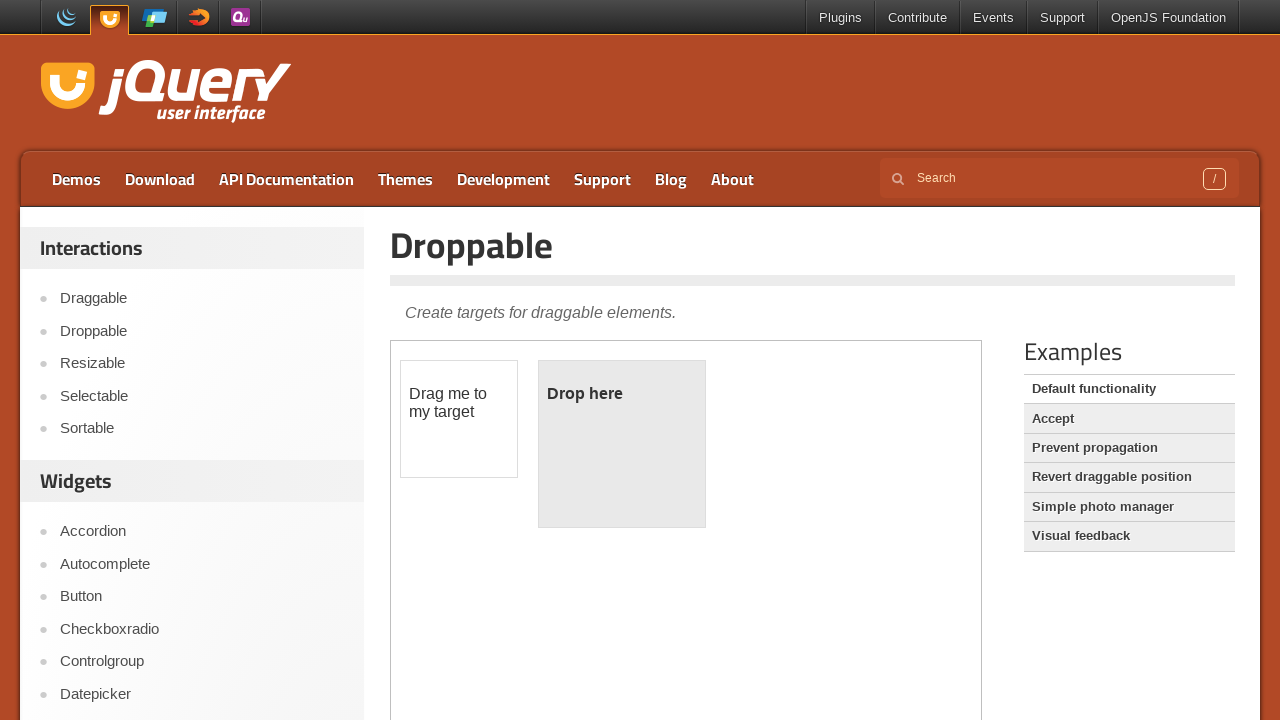

Located droppable target element with ID 'droppable'
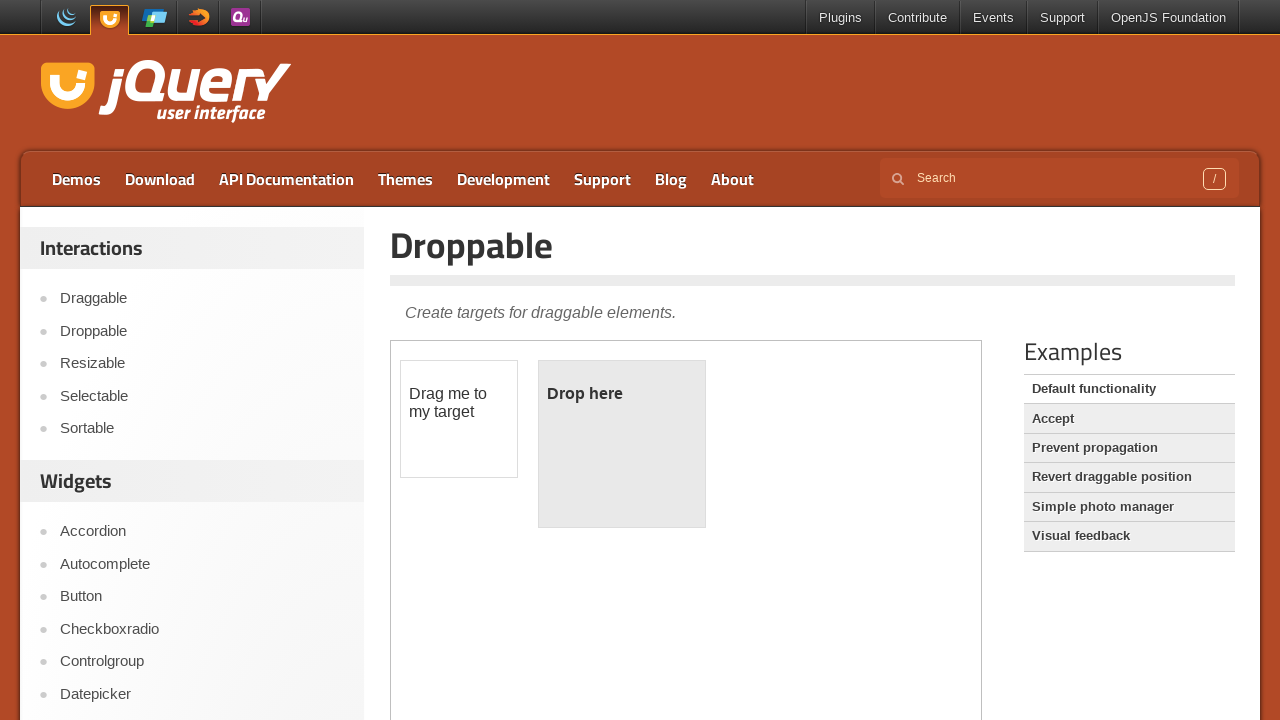

Dragged draggable element onto droppable target at (622, 444)
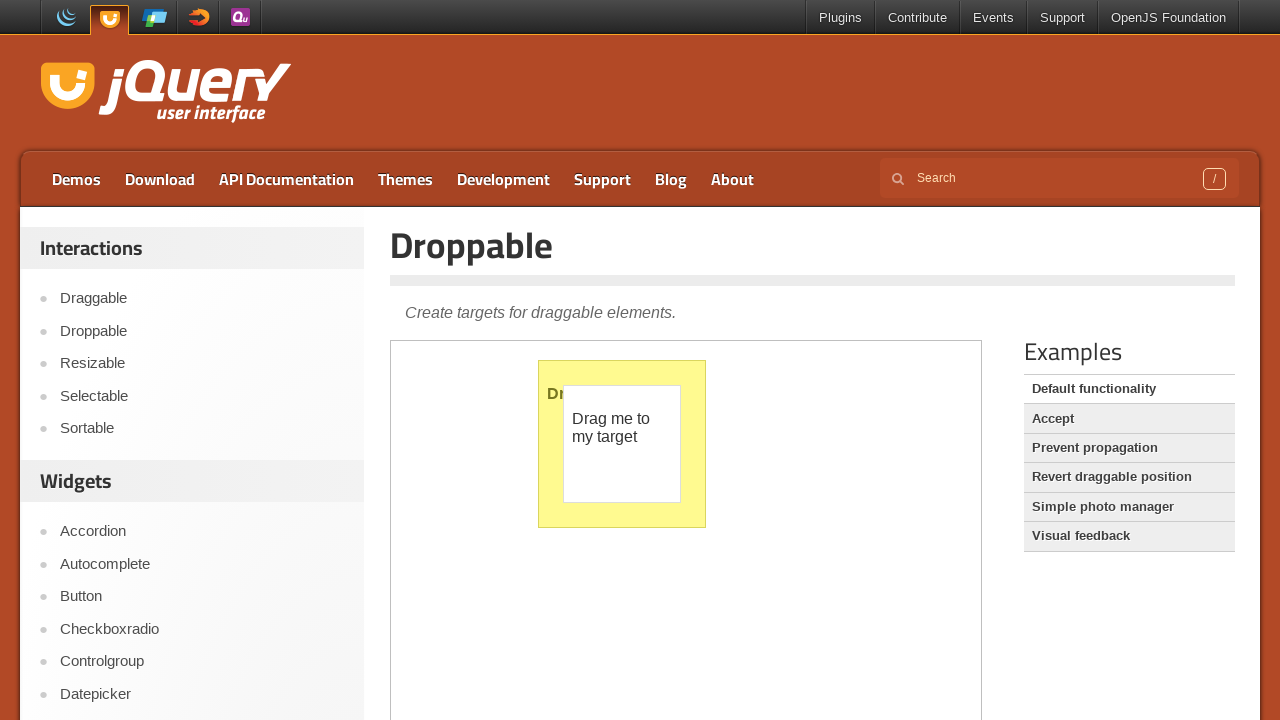

Waited 2 seconds for drag and drop action to complete
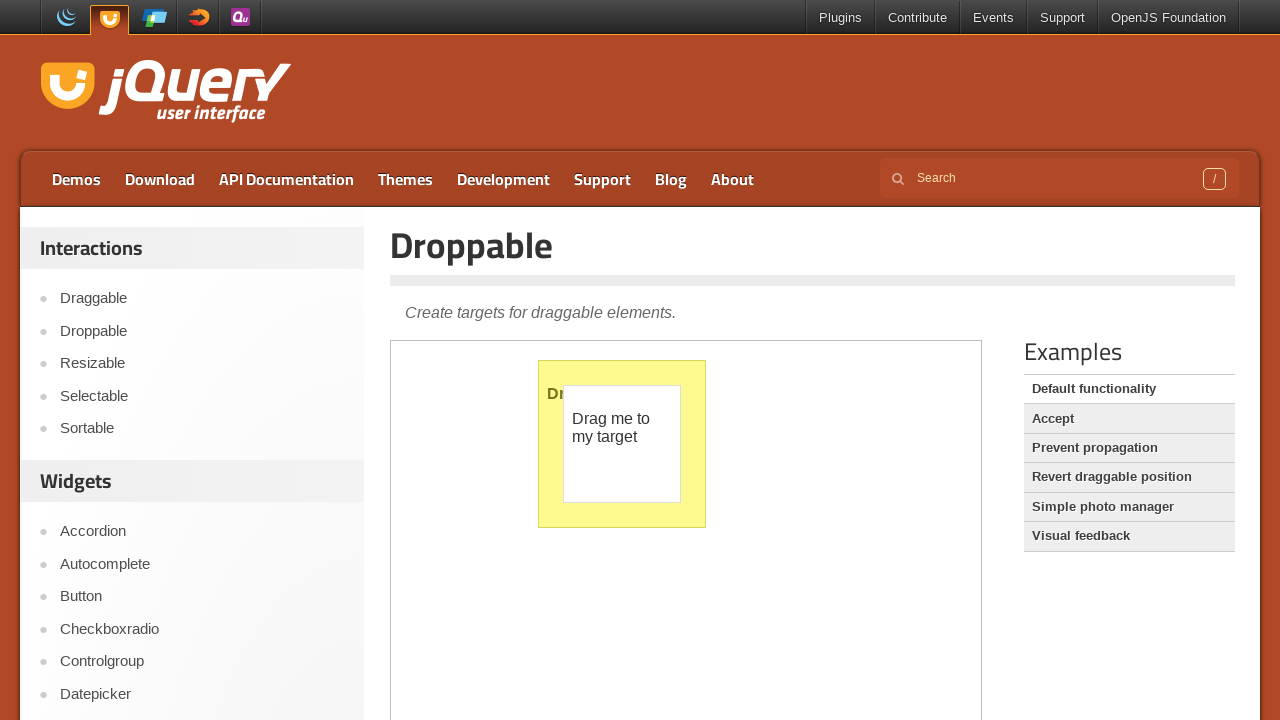

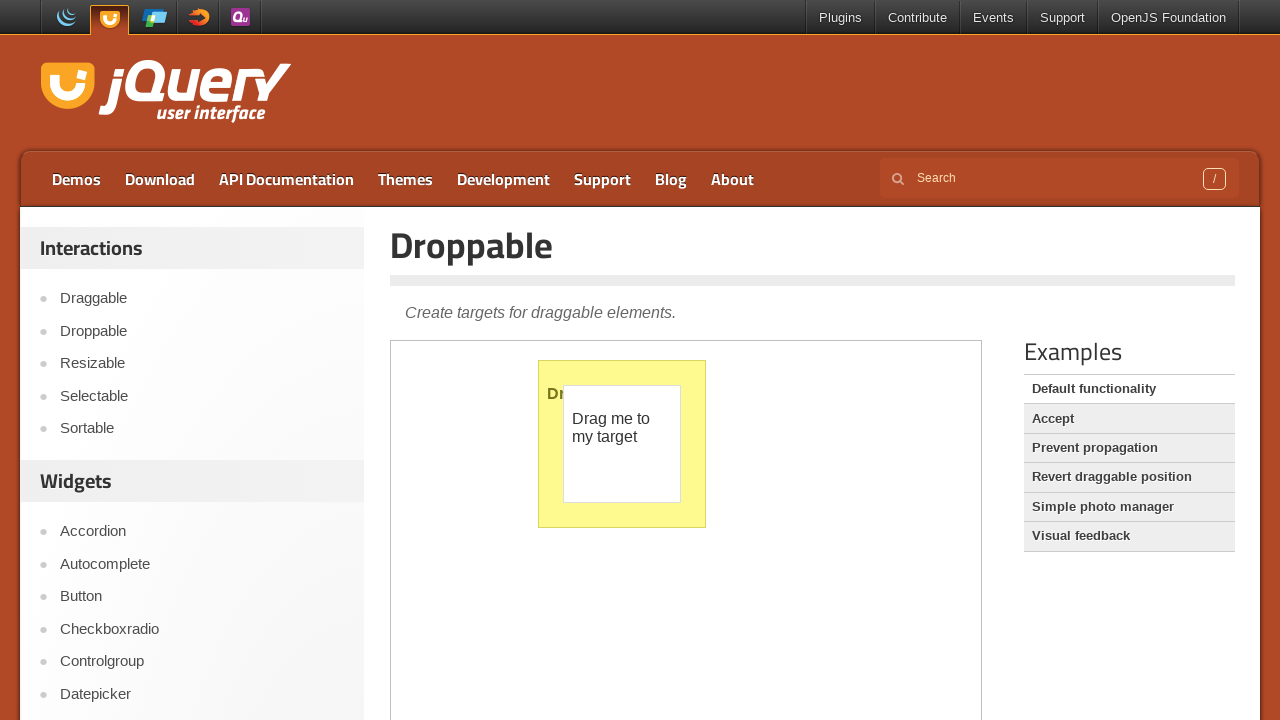